Tests a slow calculator by clicking buttons to perform 1+3 calculation and waiting for the result to display 4

Starting URL: https://bonigarcia.dev/selenium-webdriver-java/slow-calculator.html

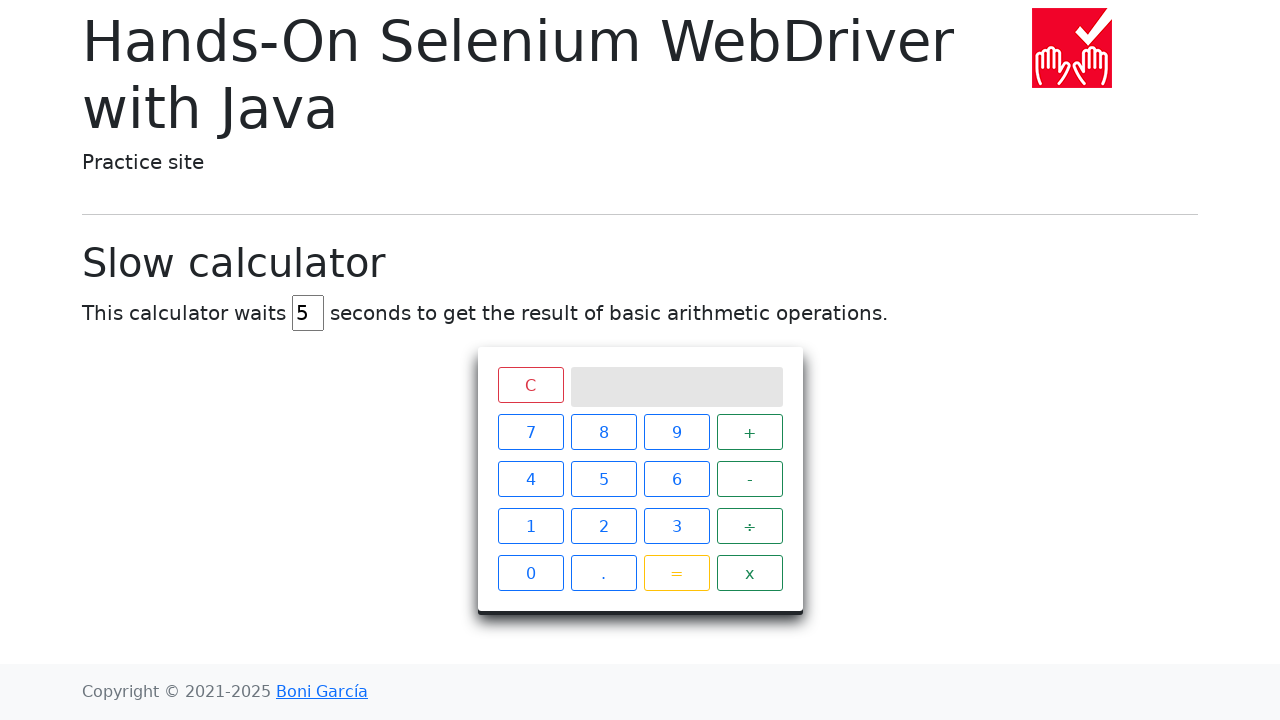

Clicked '1' button on calculator at (530, 526) on xpath=//span[text()='1']
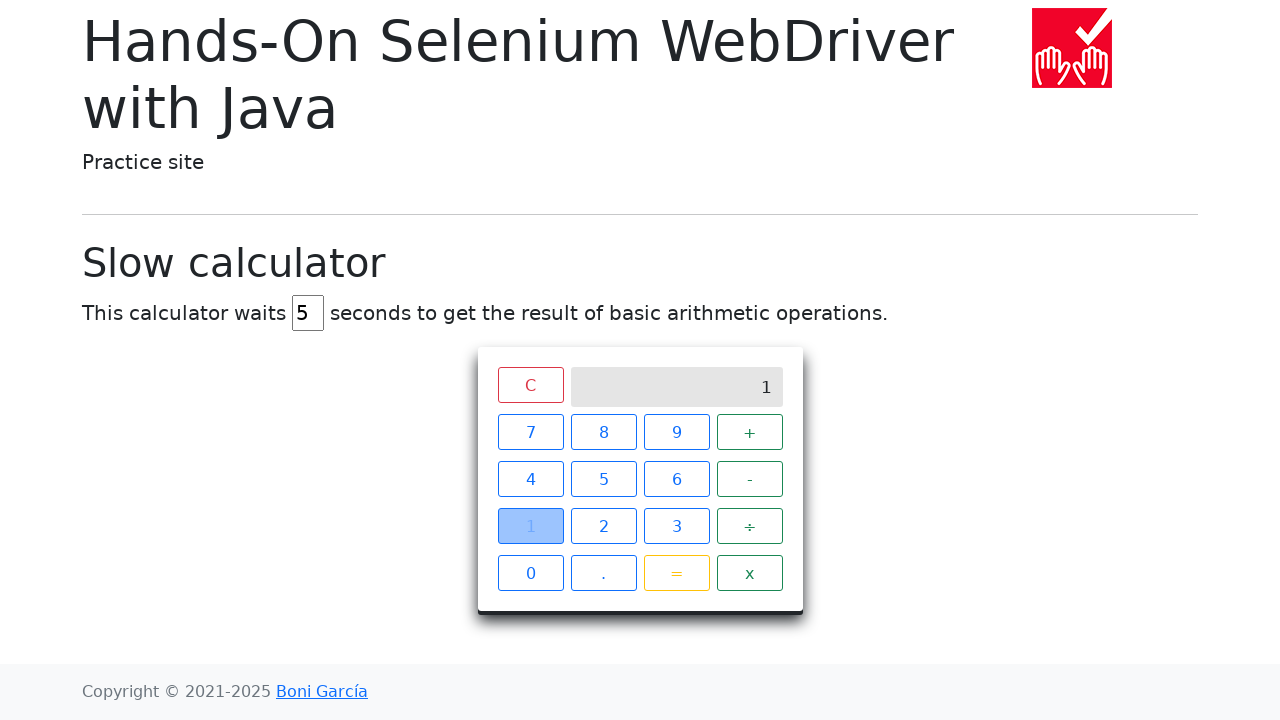

Clicked '+' button on calculator at (750, 432) on xpath=//span[text()='+']
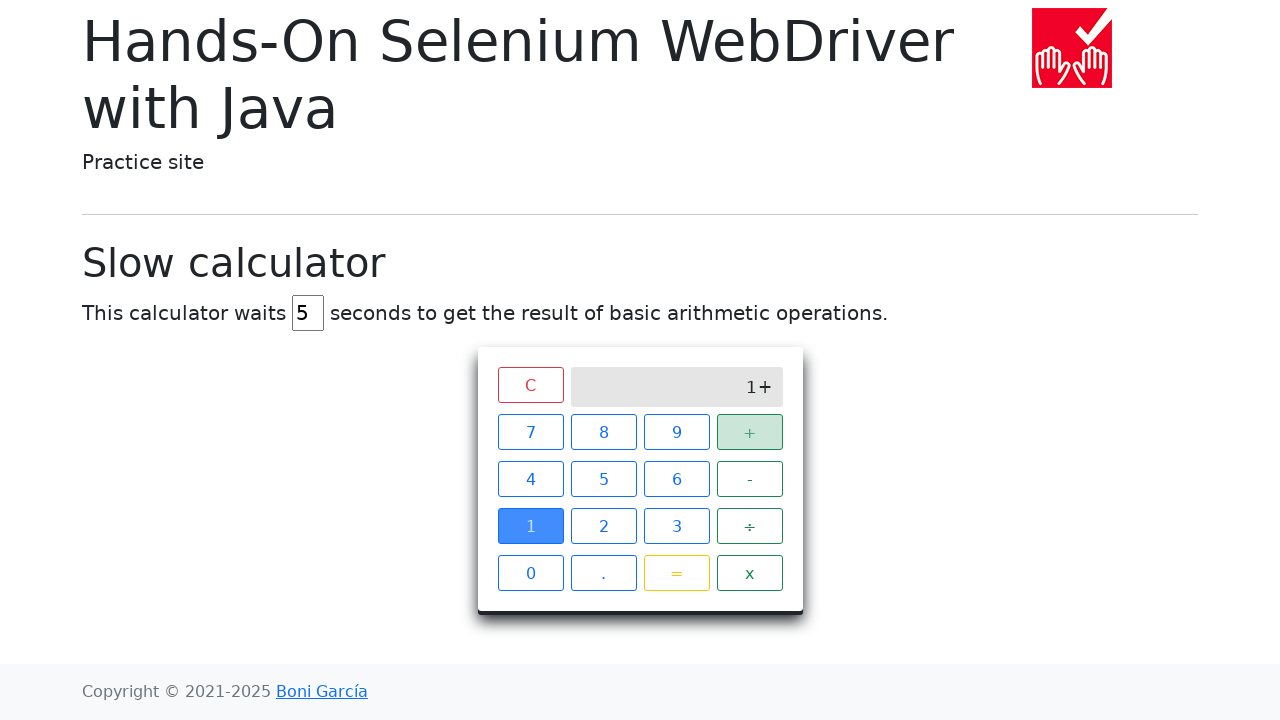

Clicked '3' button on calculator at (676, 526) on xpath=//span[text()='3']
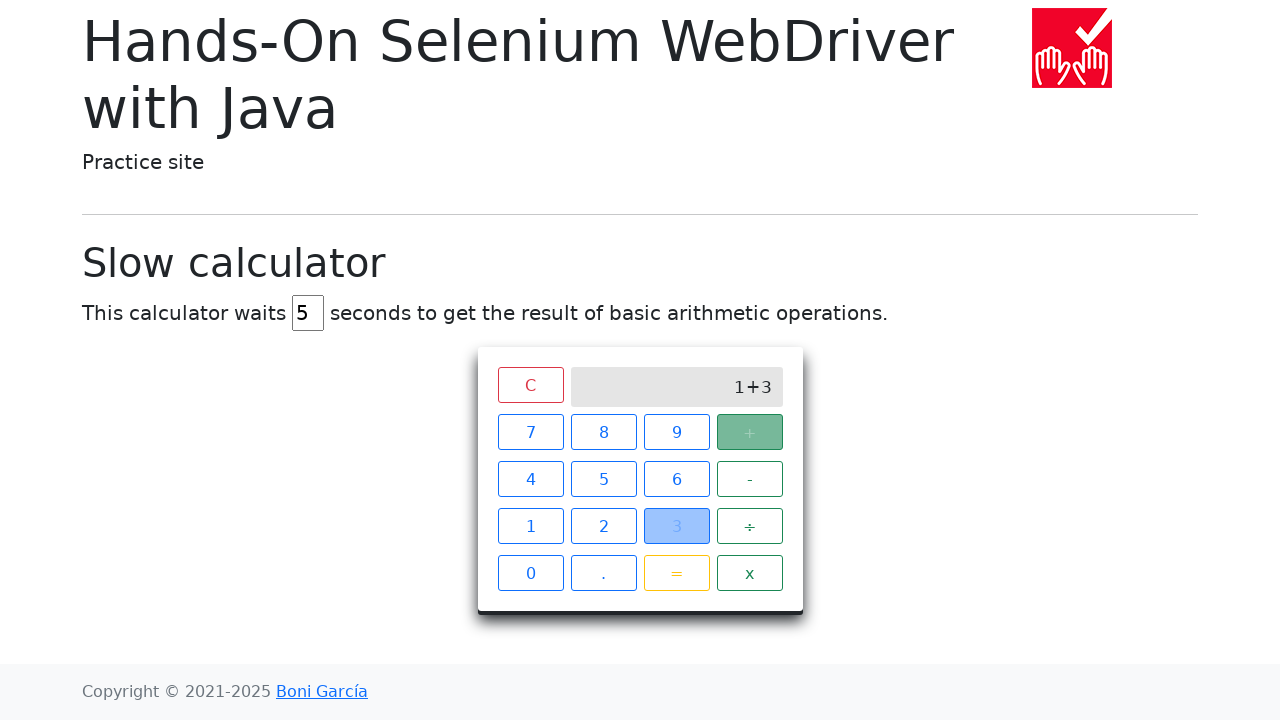

Clicked '=' button to calculate result at (676, 573) on xpath=//span[text()='=']
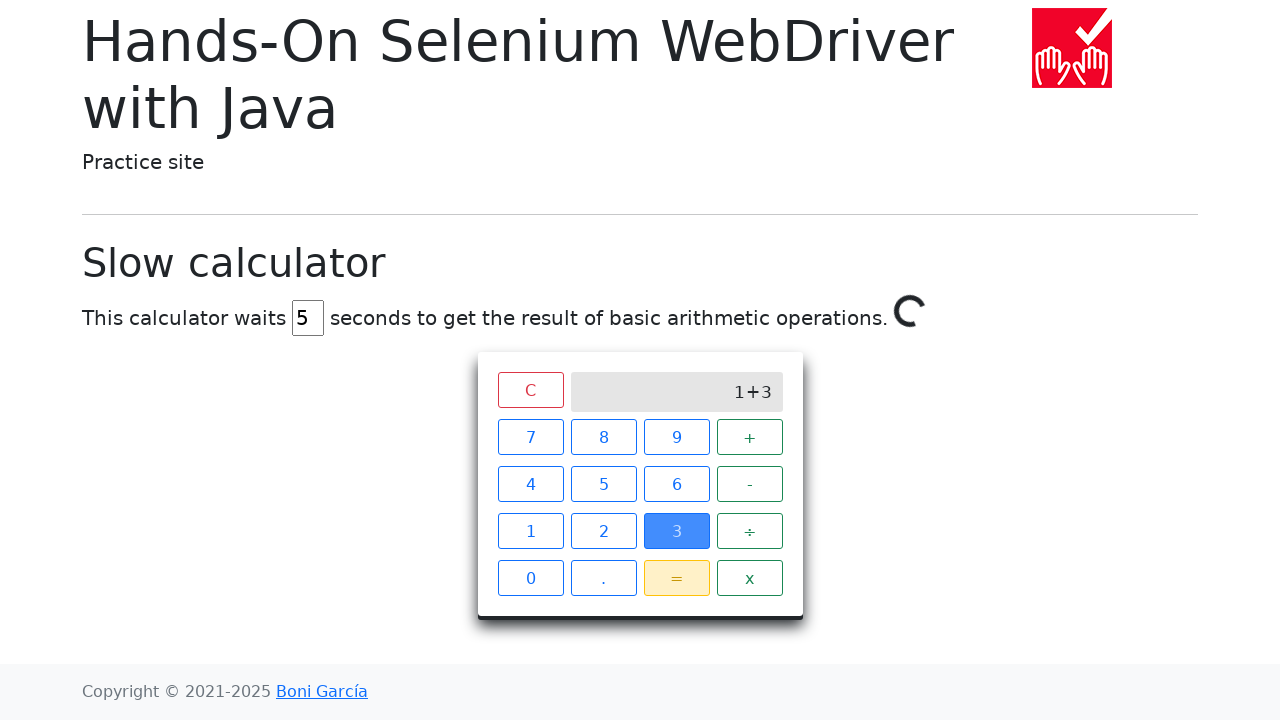

Calculator result displayed '4' (1+3=4)
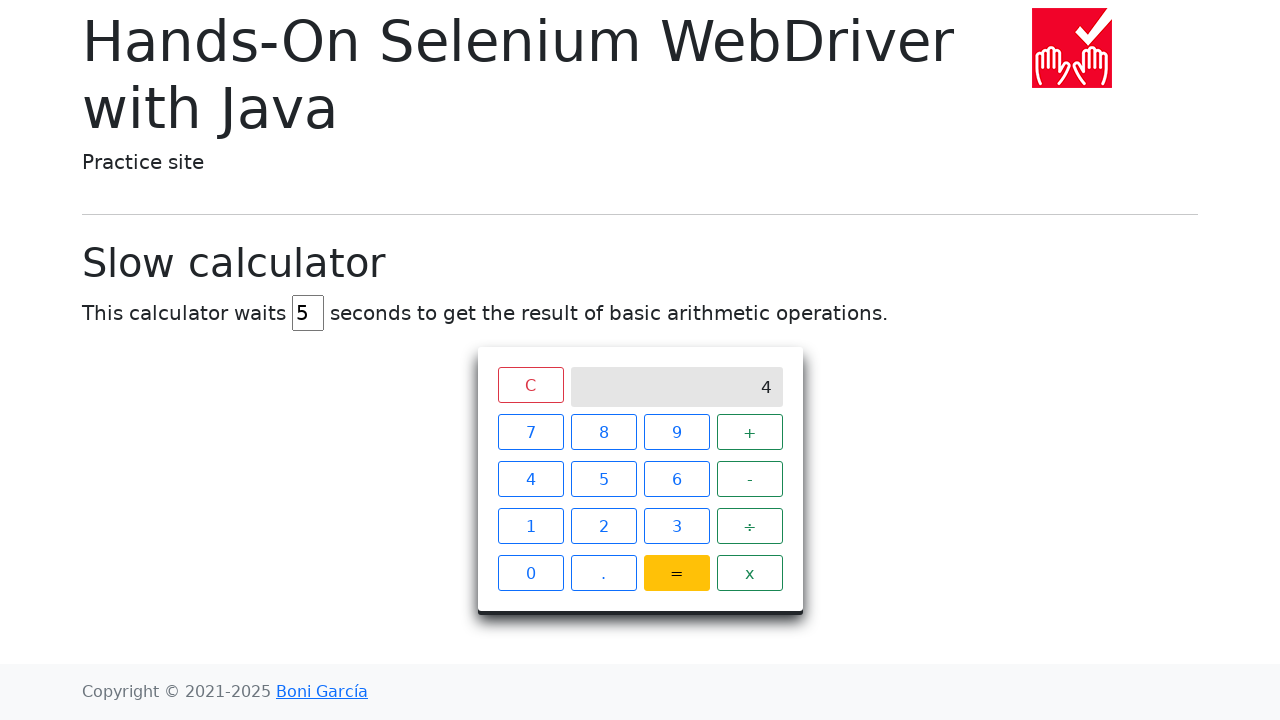

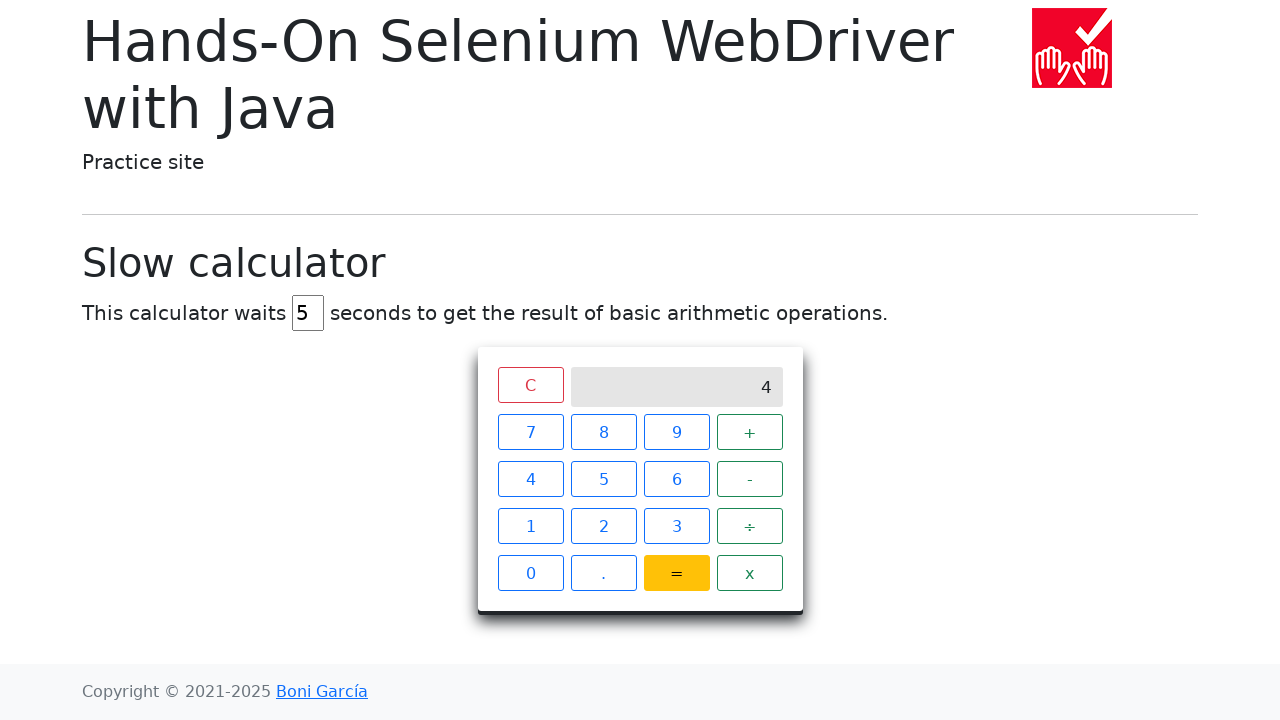